Tests a practice form by filling in name, email, password, selecting gender from dropdown, choosing a radio button option, entering birthday, and submitting the form

Starting URL: https://rahulshettyacademy.com/angularpractice/

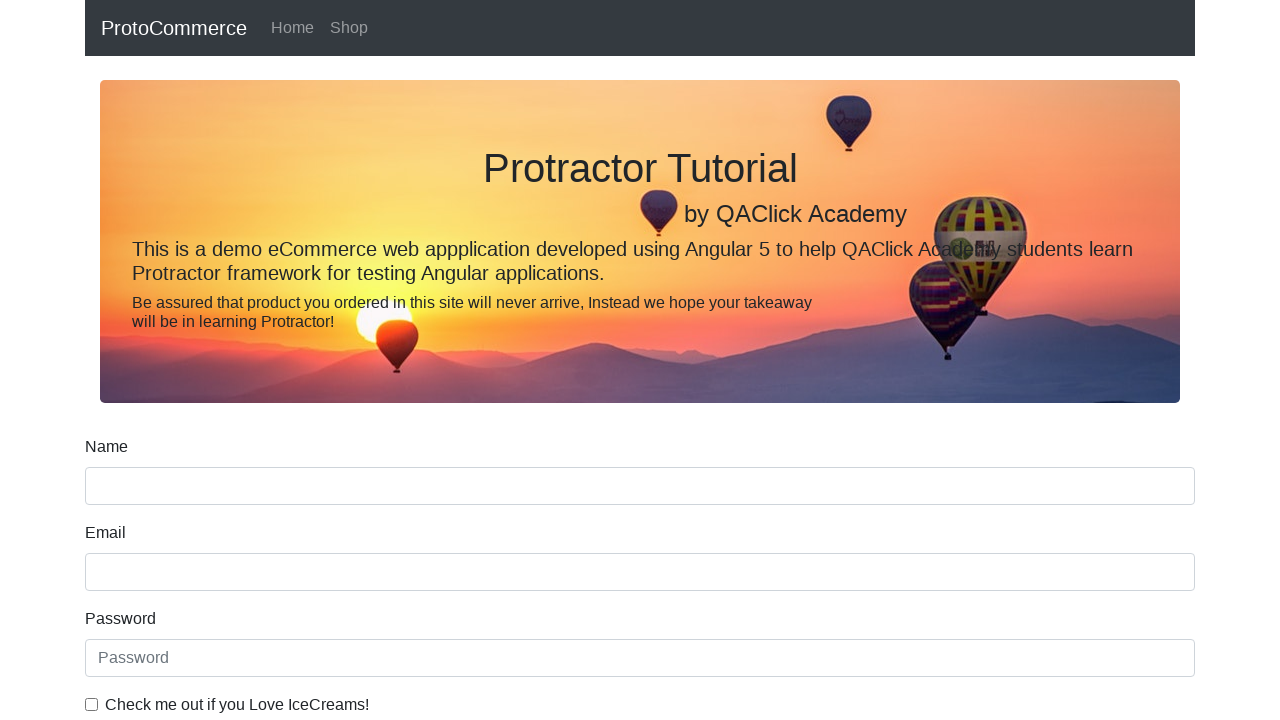

Filled name field with 'RAJU6' on input[name='name']
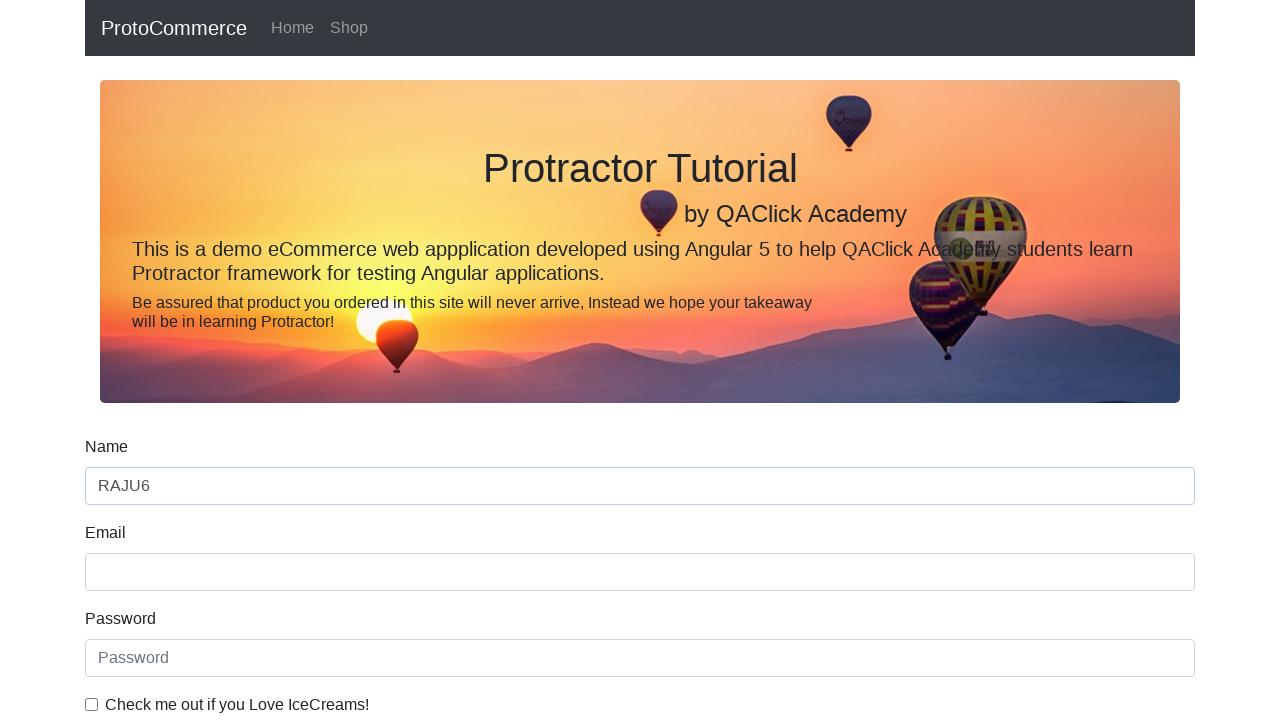

Filled email field with 'raju.ponnam554@gmail.com' on input[name='email']
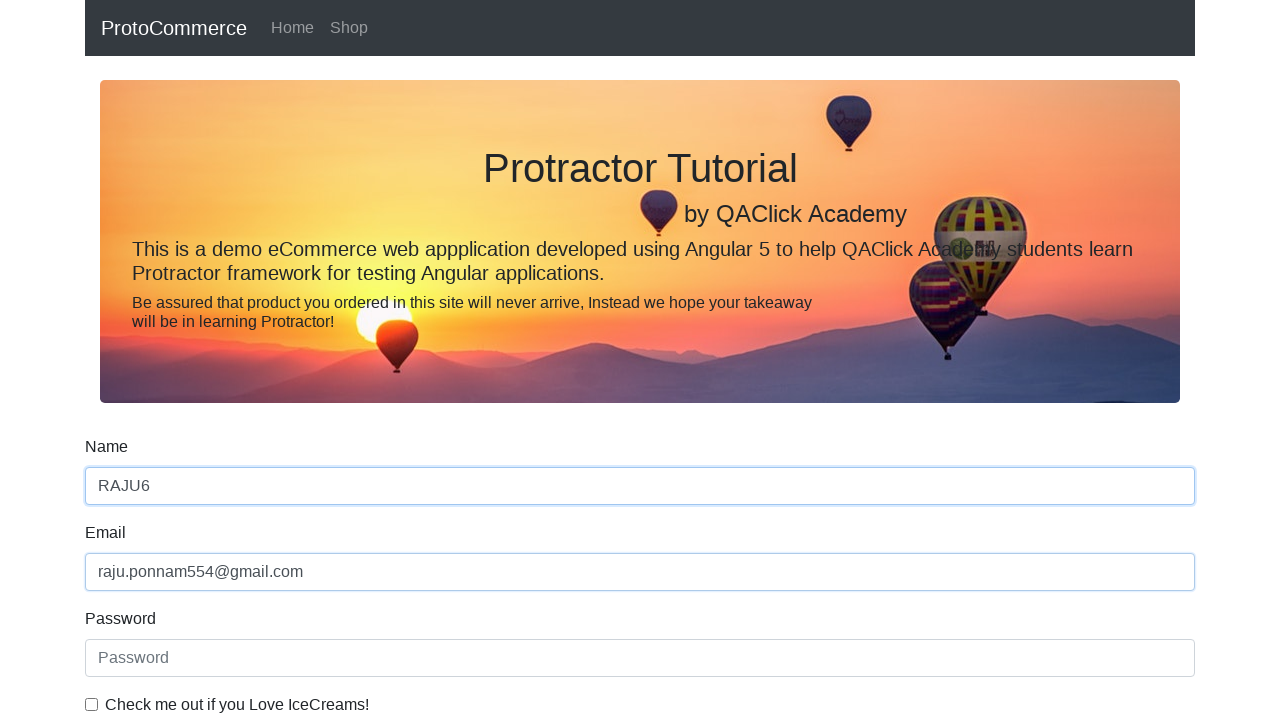

Filled password field with '123' on #exampleInputPassword1
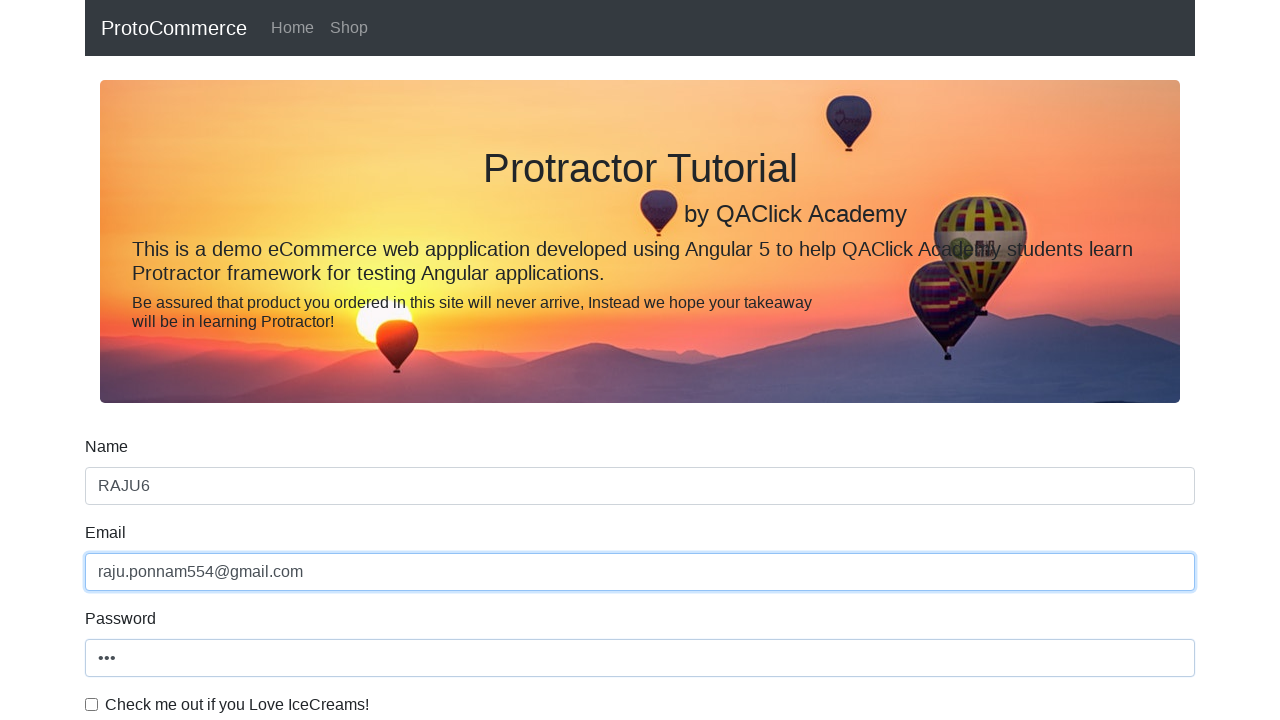

Checked the example checkbox at (92, 704) on #exampleCheck1
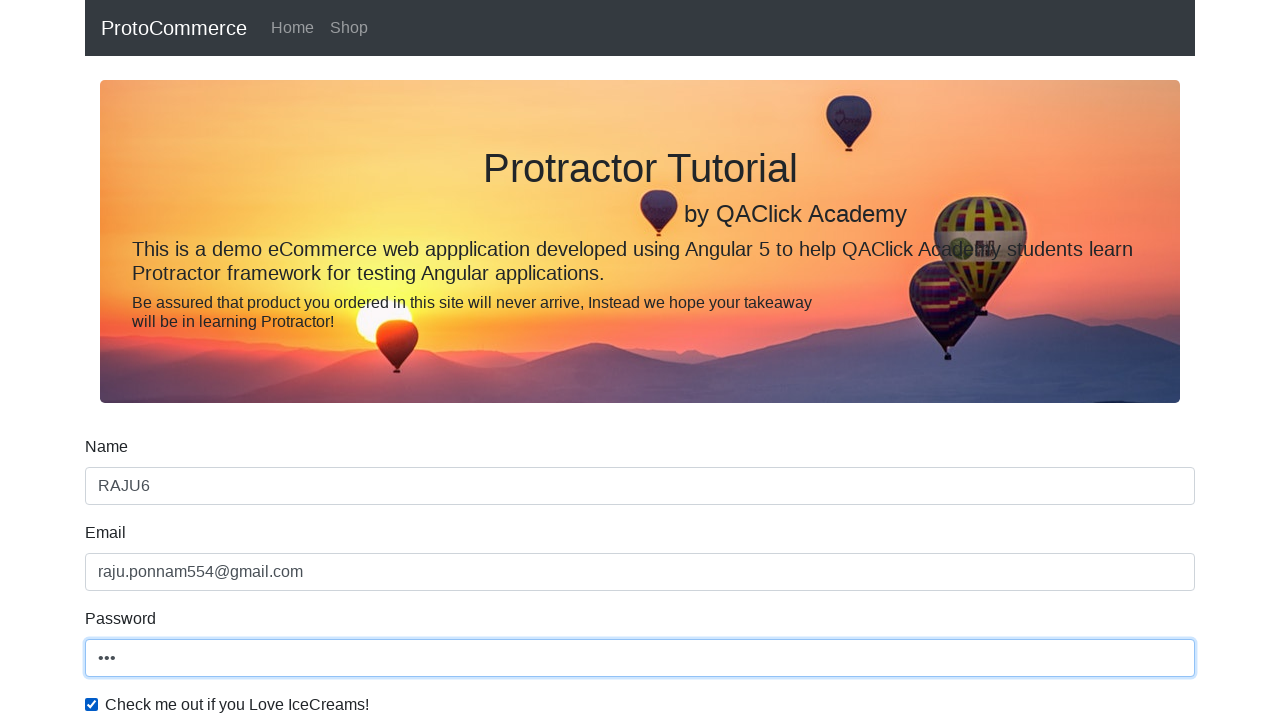

Selected 'Female' from gender dropdown on #exampleFormControlSelect1
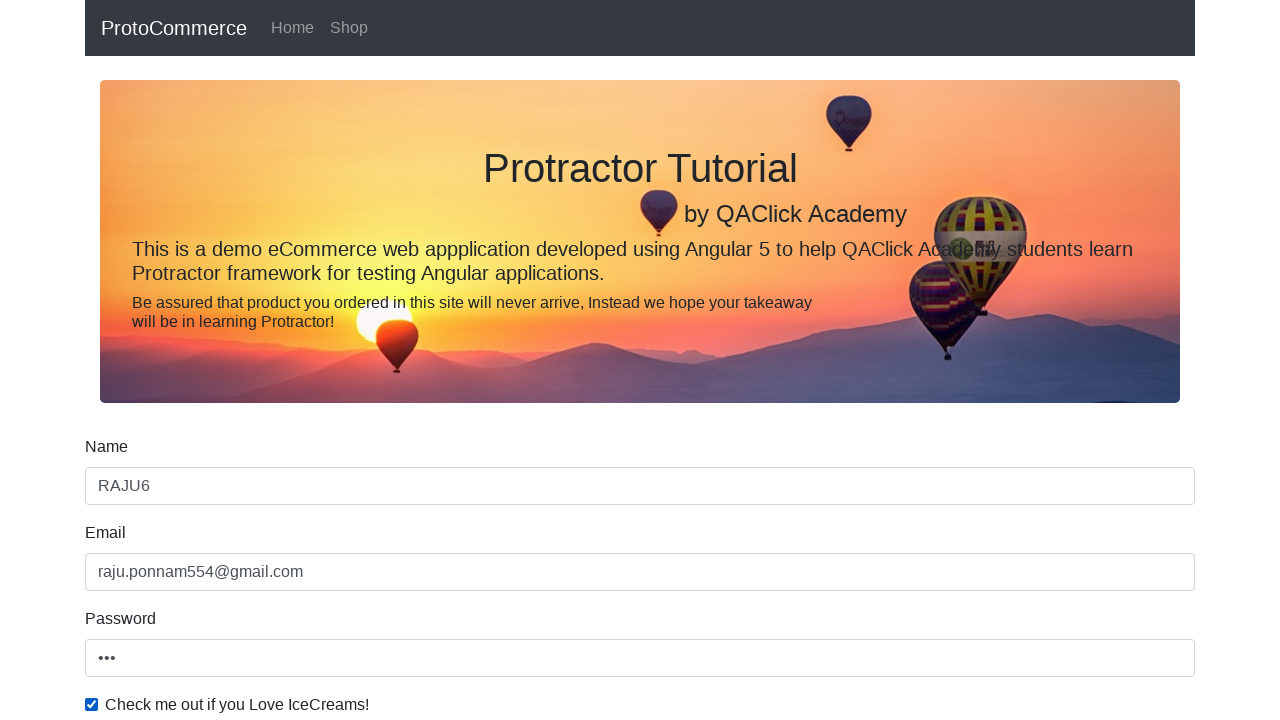

Clicked first radio button option at (238, 360) on #inlineRadio1
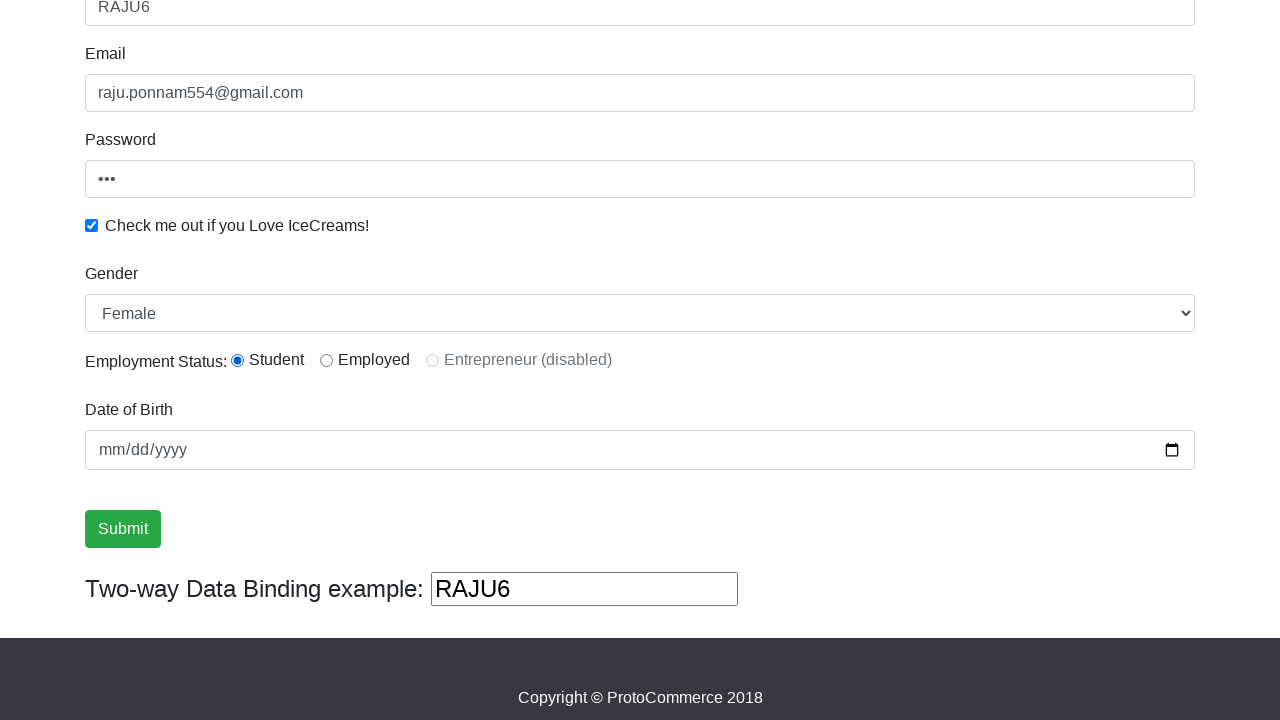

Filled birthday field with '1990-01-18' on input[name='bday']
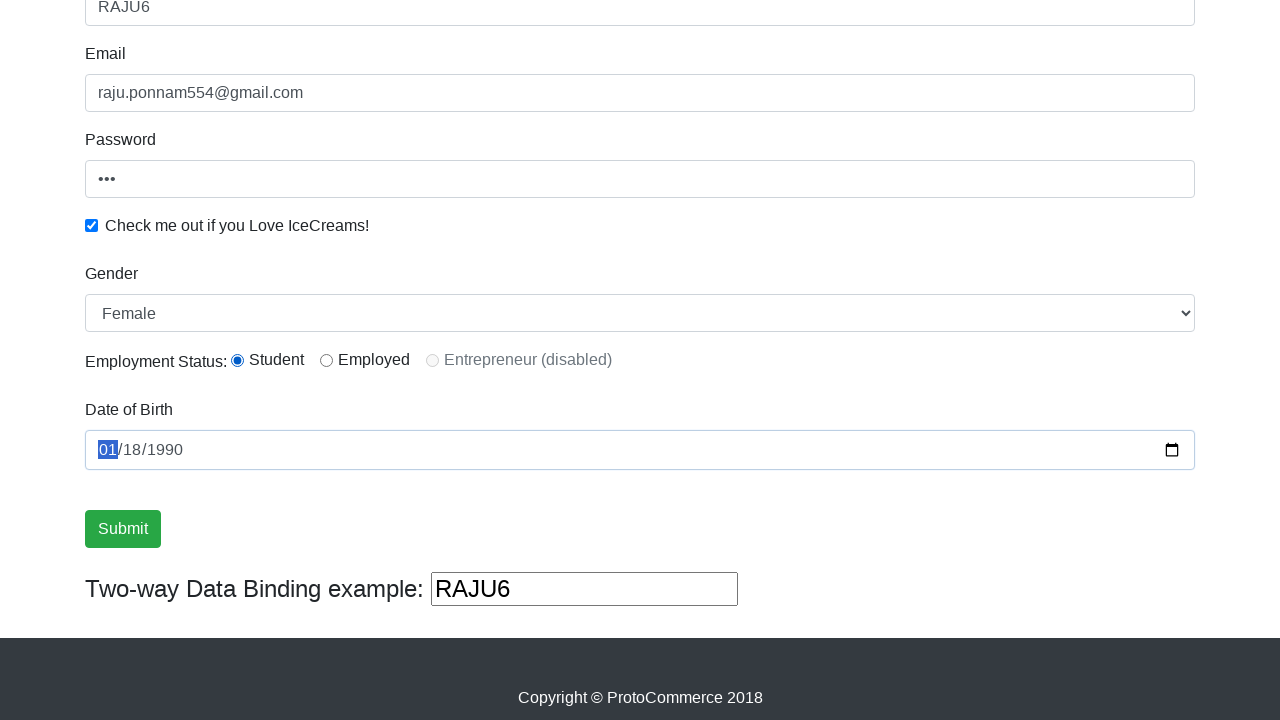

Clicked Submit button to submit the form at (123, 529) on input[value='Submit']
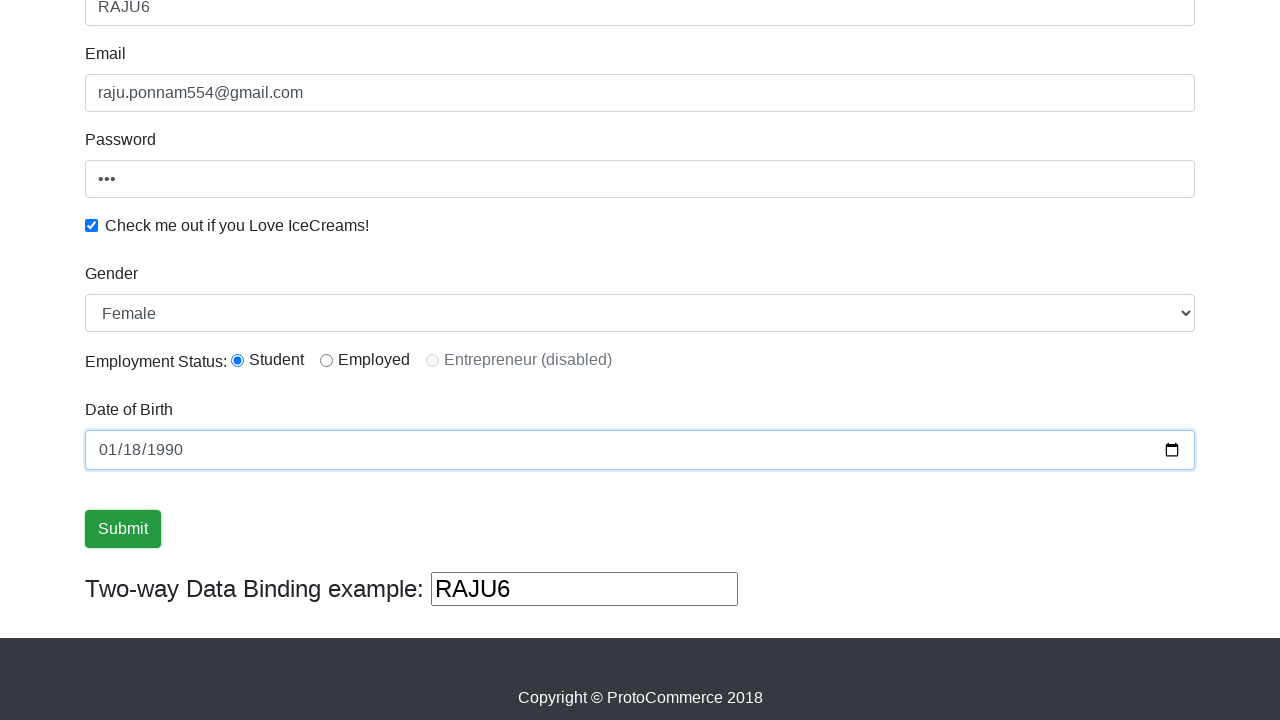

Success message appeared after form submission
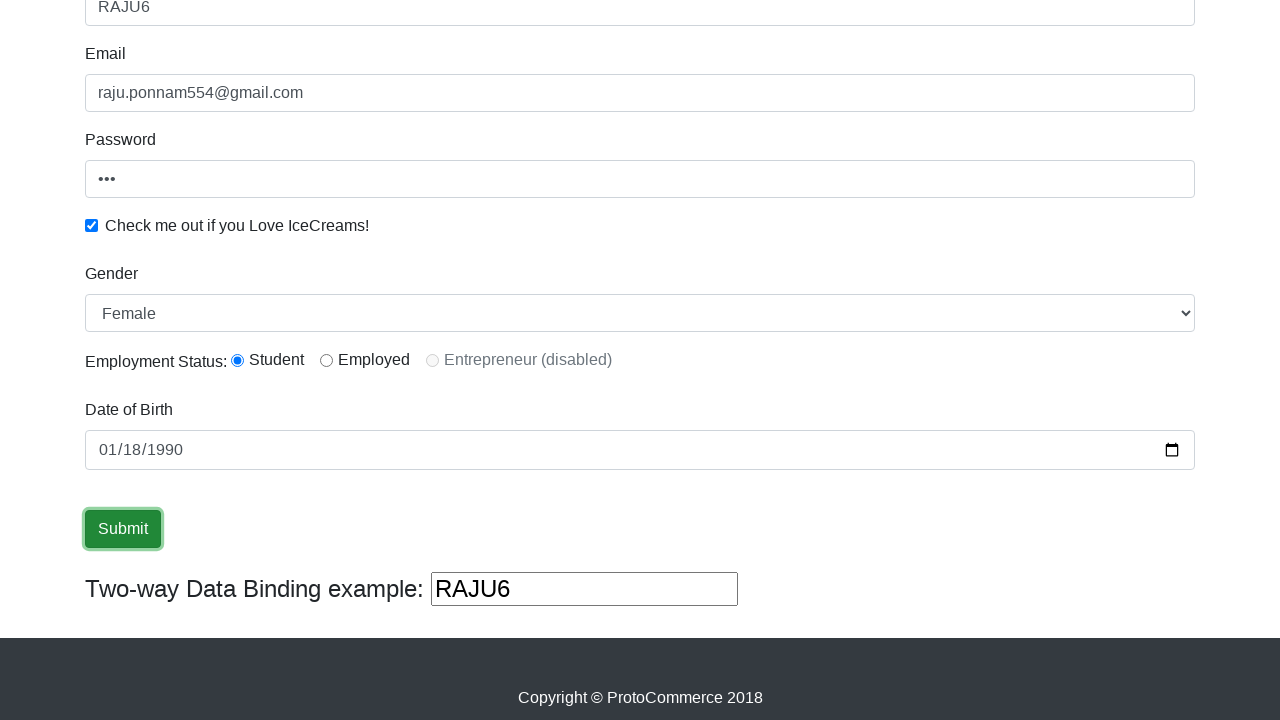

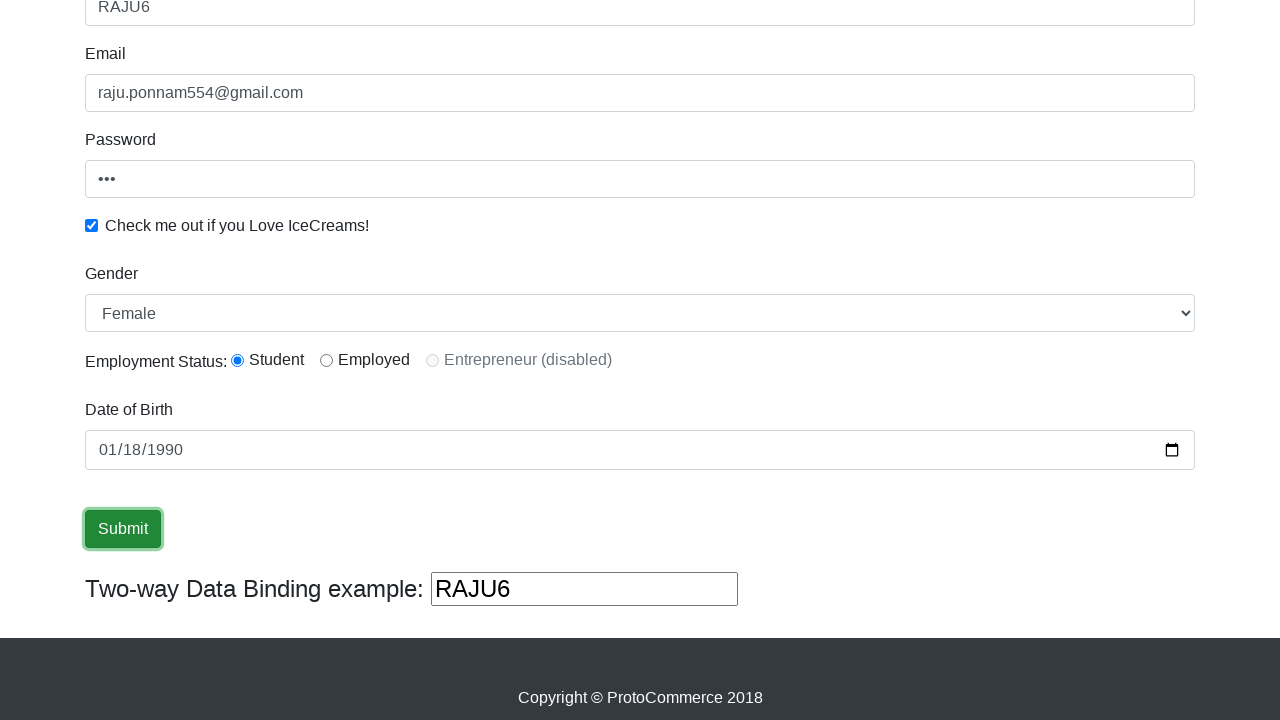